Verifies that radio buttons in a group are mutually exclusive - selecting one deselects the others.

Starting URL: https://katalon-test.s3.amazonaws.com/aut/html/form.html

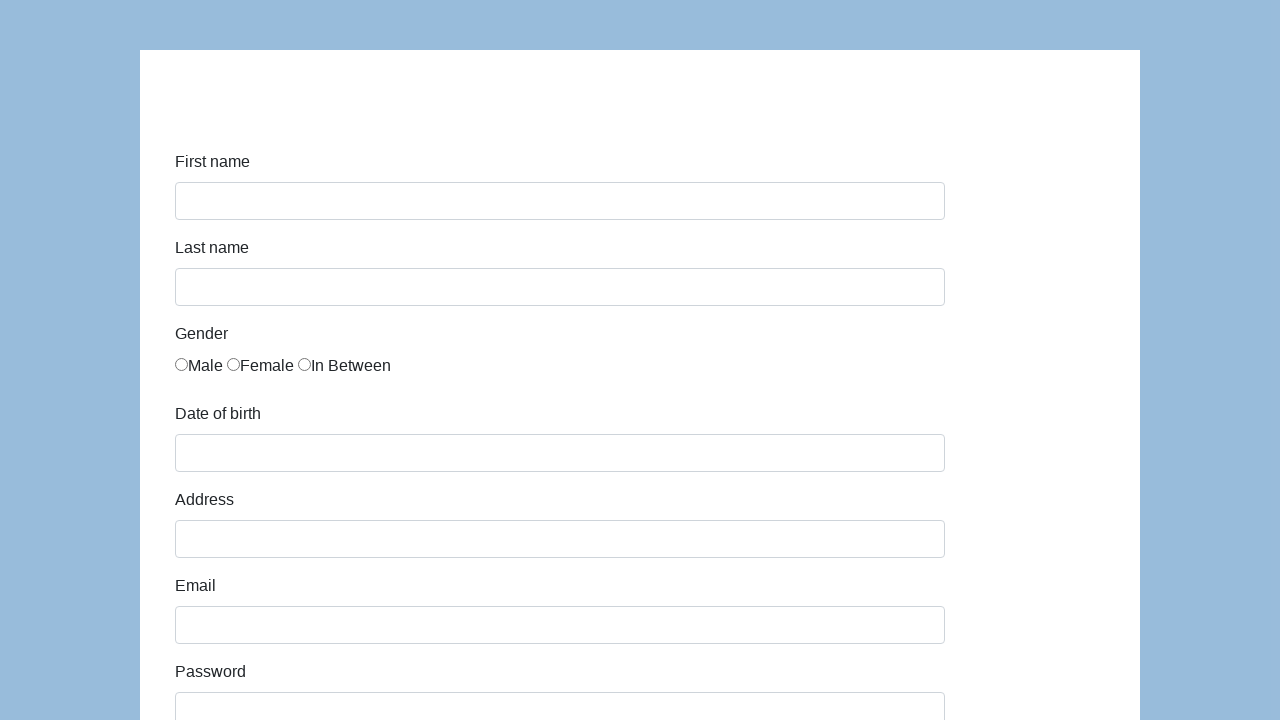

Navigated to form page with radio buttons
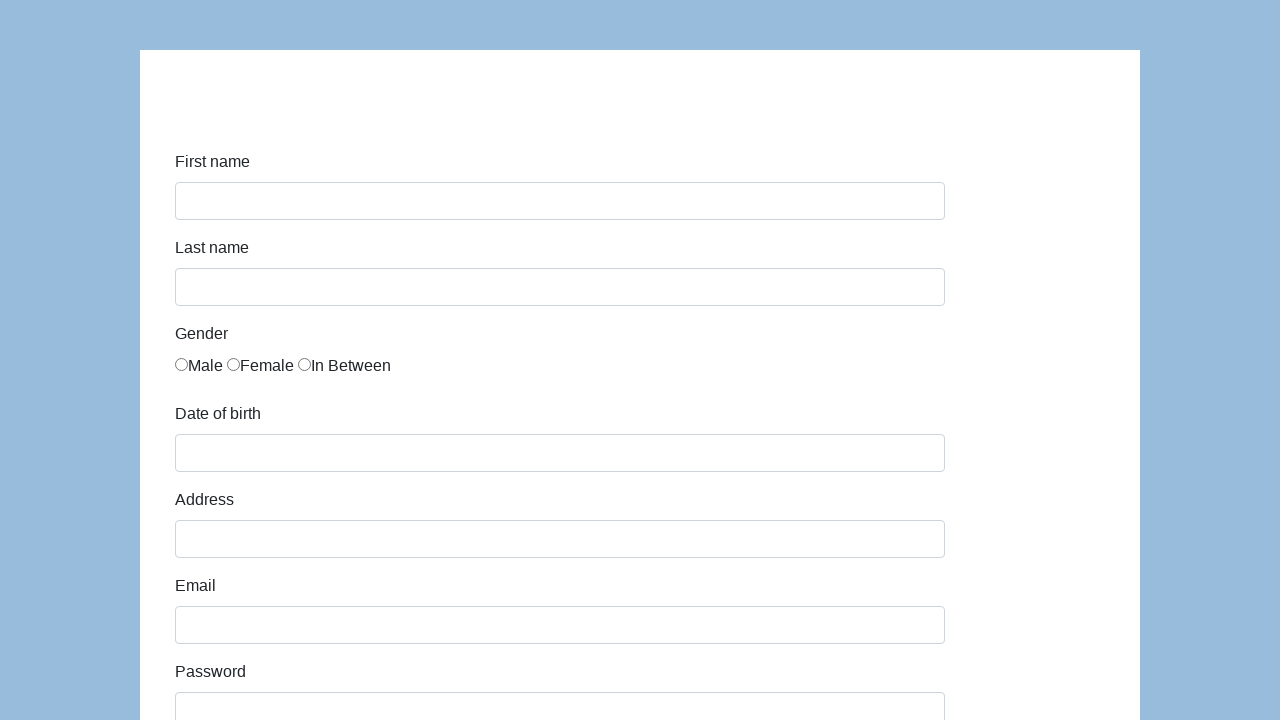

Located all radio button elements on the page
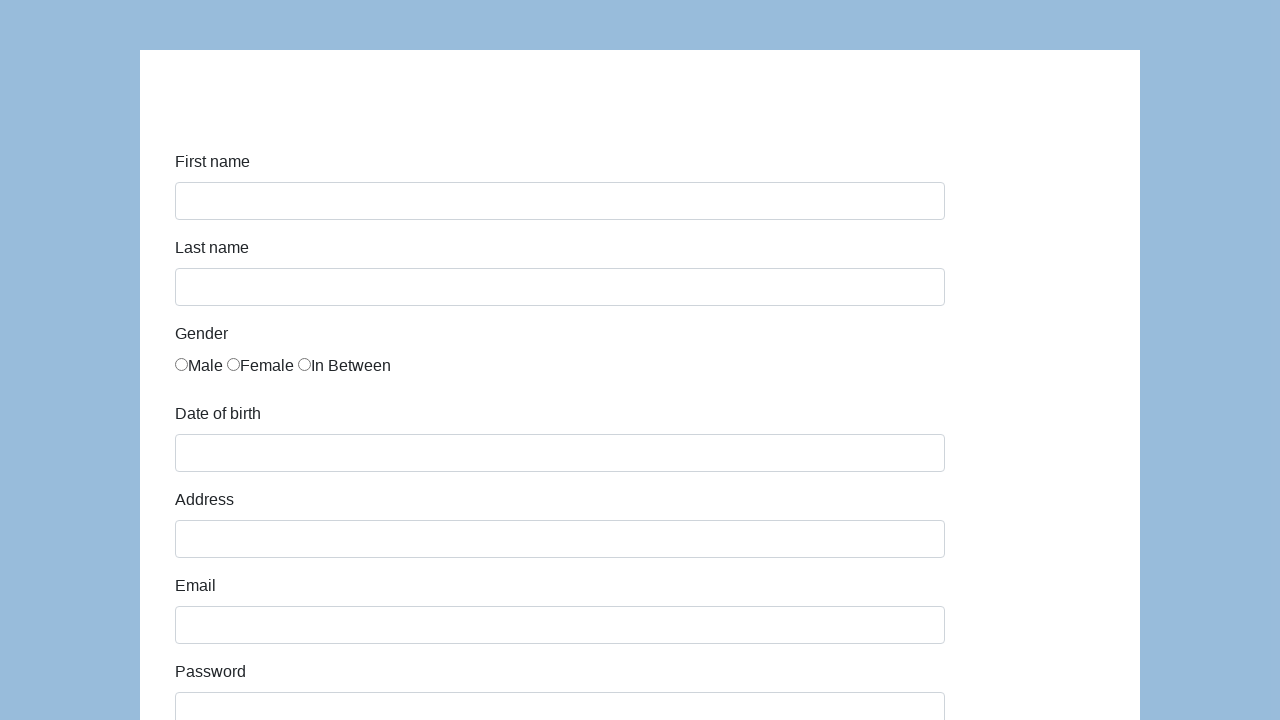

Clicked first radio button at (182, 364) on input[type='radio'] >> nth=0
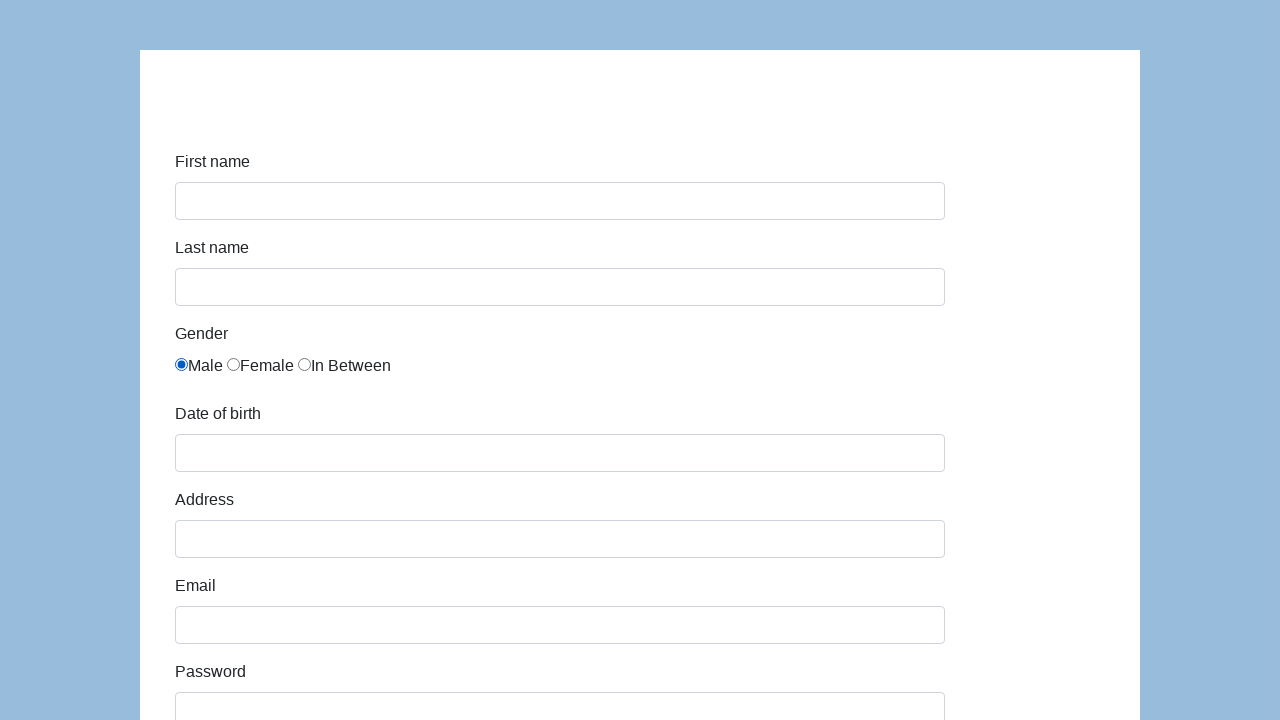

Verified first radio button is checked
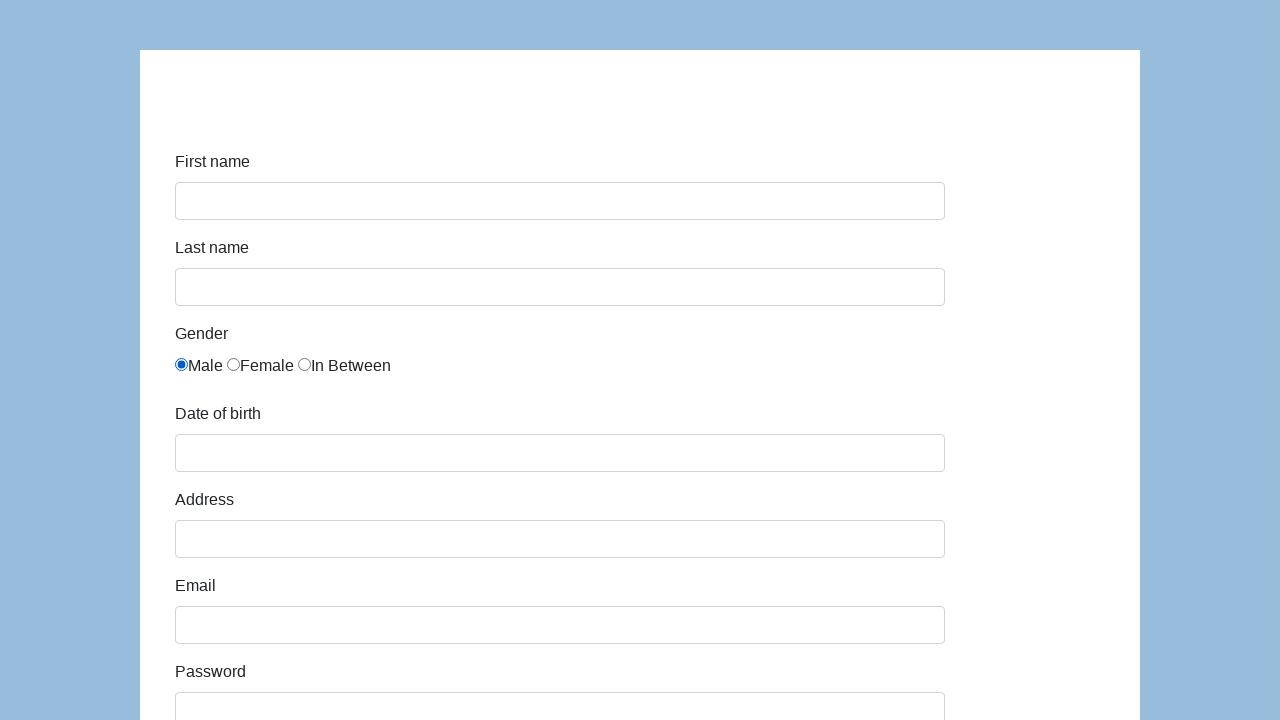

Clicked second radio button at (234, 364) on input[type='radio'] >> nth=1
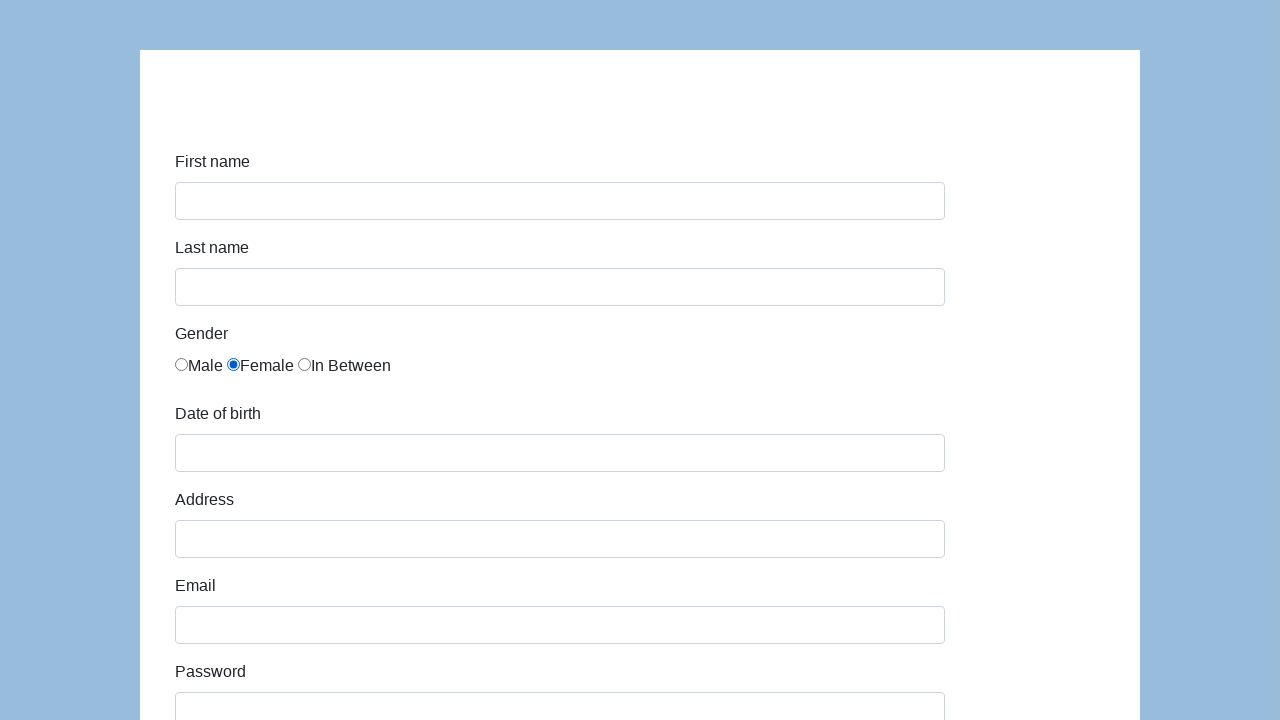

Verified second radio button is checked
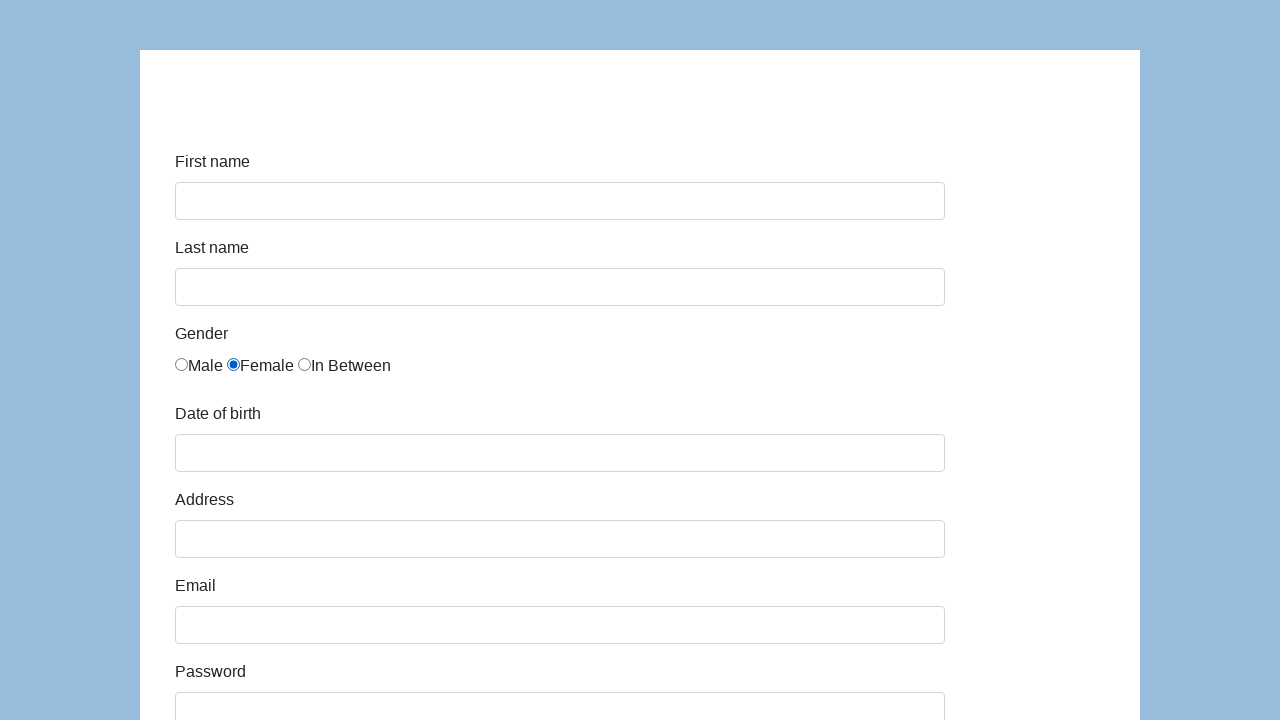

Verified first radio button is unchecked after selecting second - radio buttons are mutually exclusive
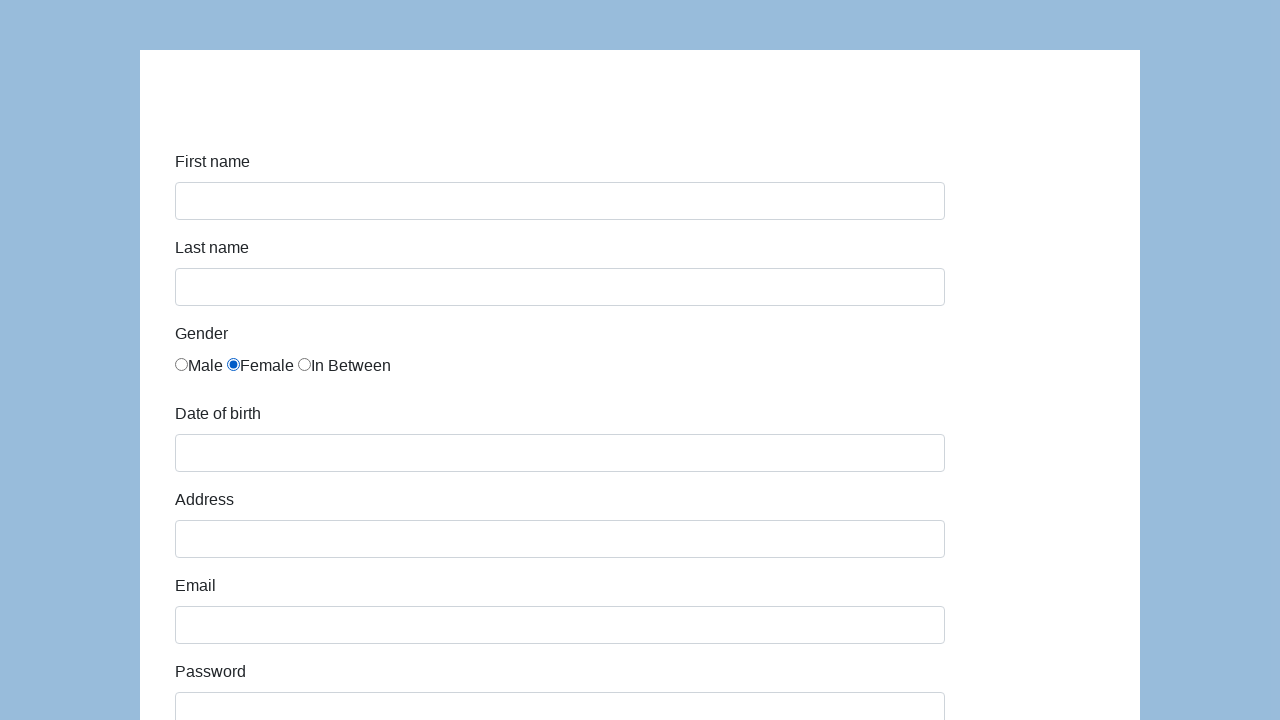

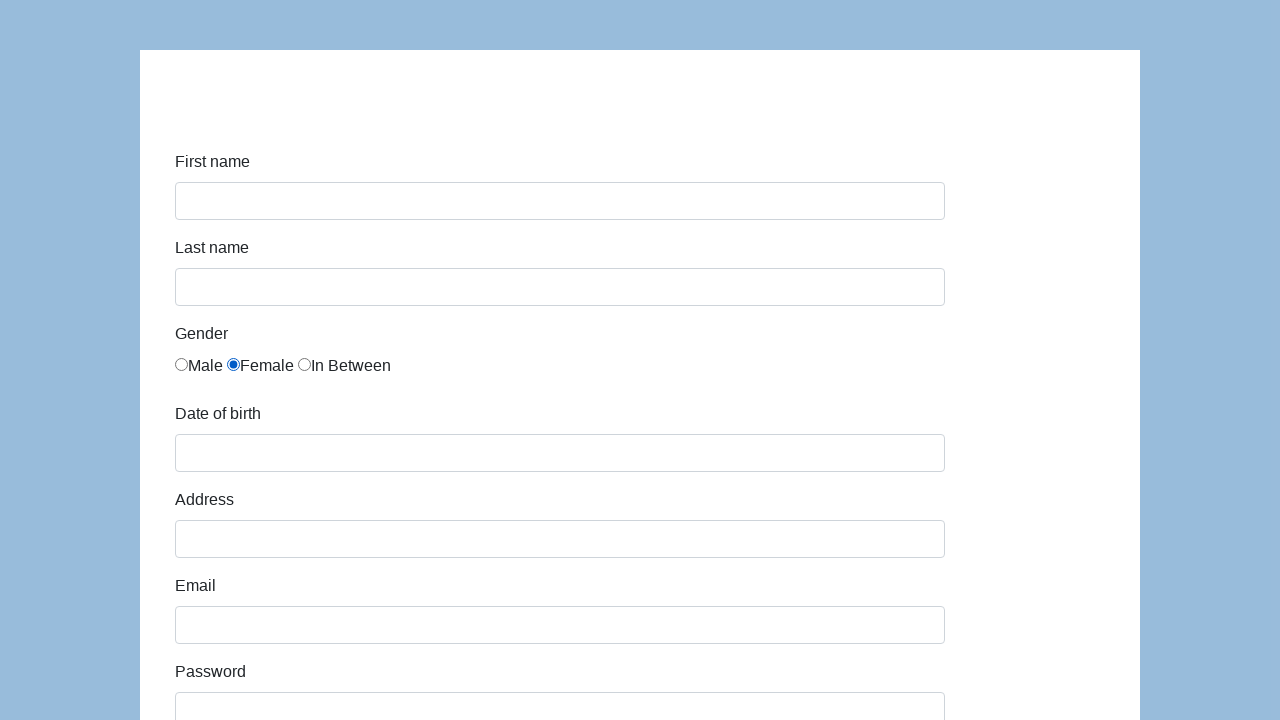